Tests right-click (context menu) functionality on a designated area, verifies the alert message, accepts the alert, then clicks a link and verifies the new page content.

Starting URL: https://the-internet.herokuapp.com/context_menu

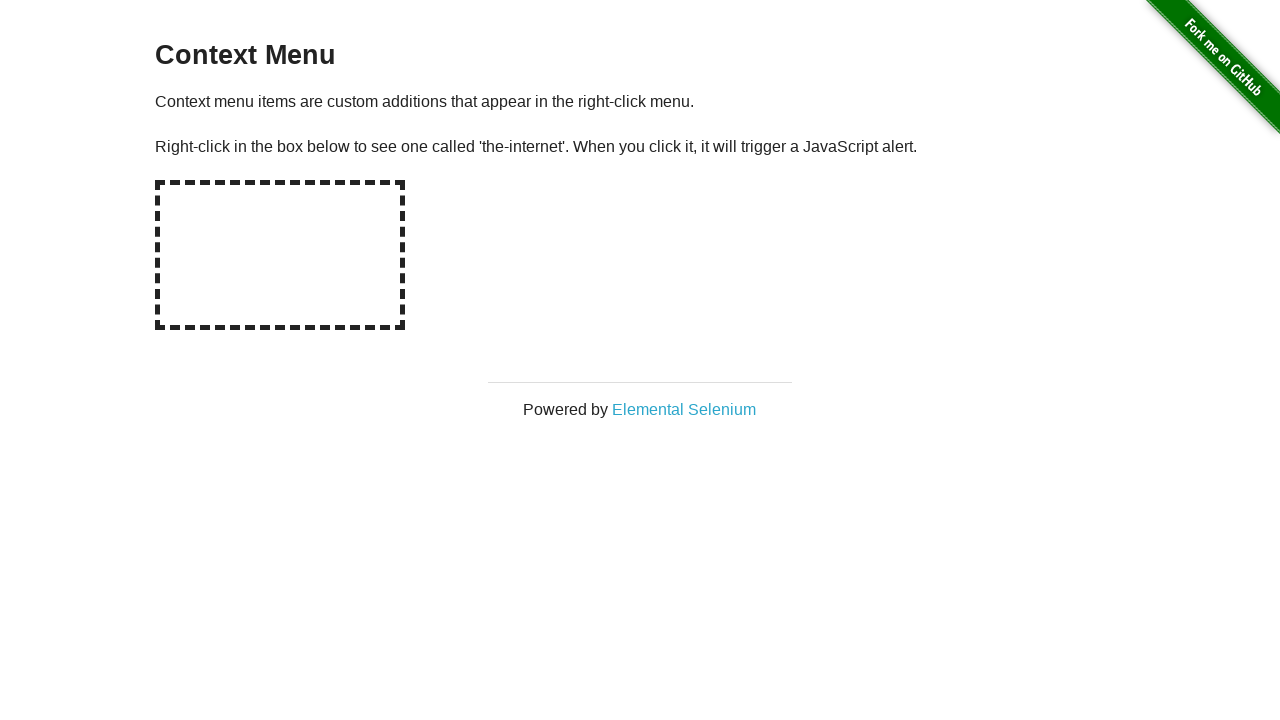

Right-clicked on the hot-spot context menu area at (280, 255) on #hot-spot
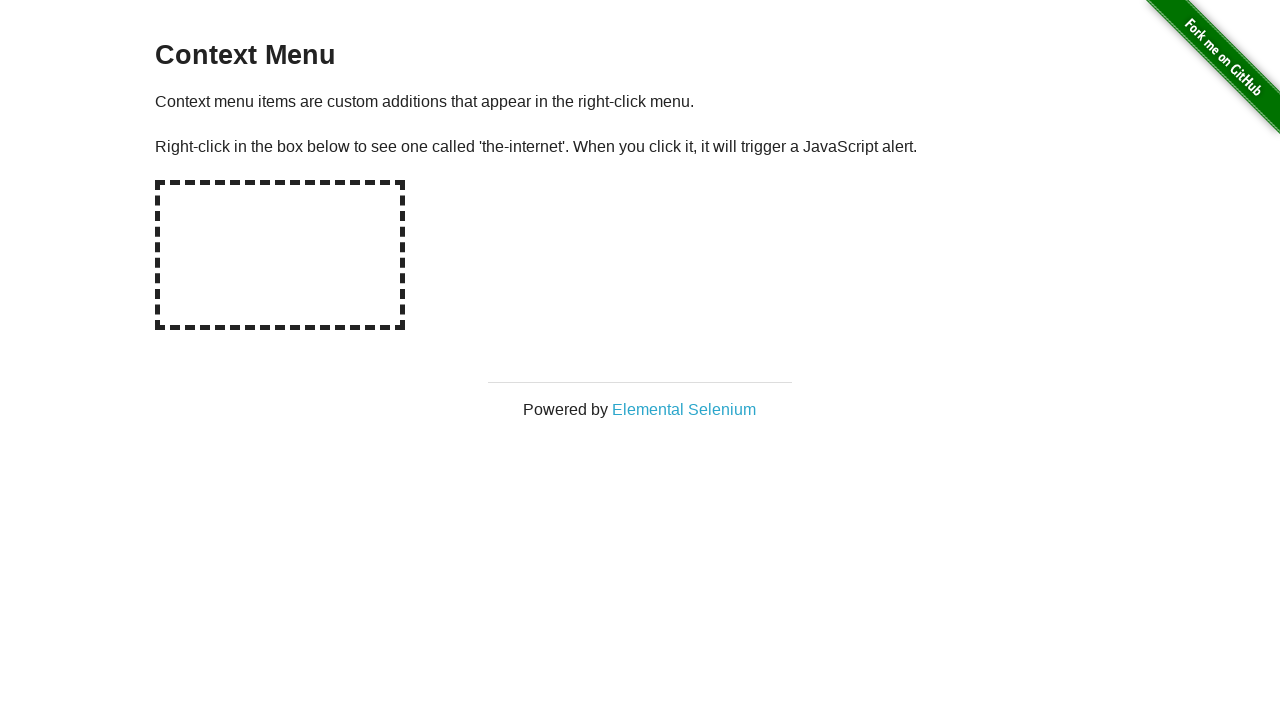

Right-clicked on hot-spot again to trigger dialog at (280, 255) on #hot-spot
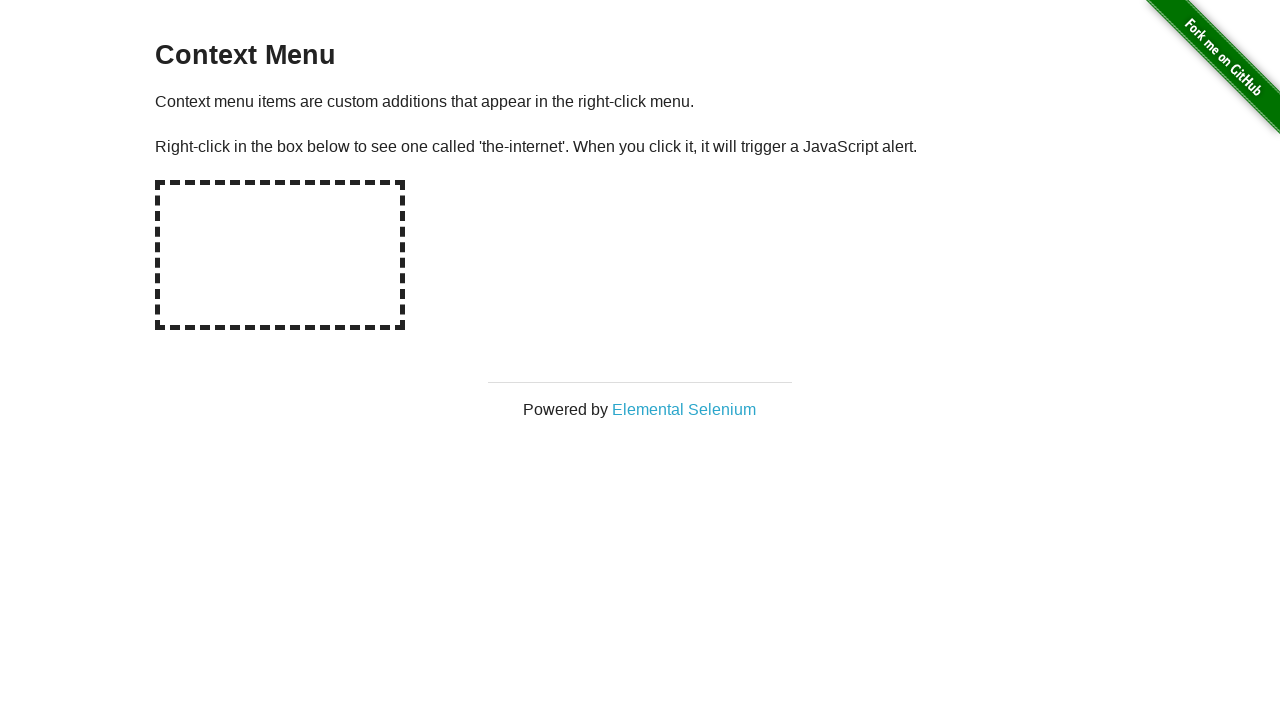

Waited for dialog to be handled
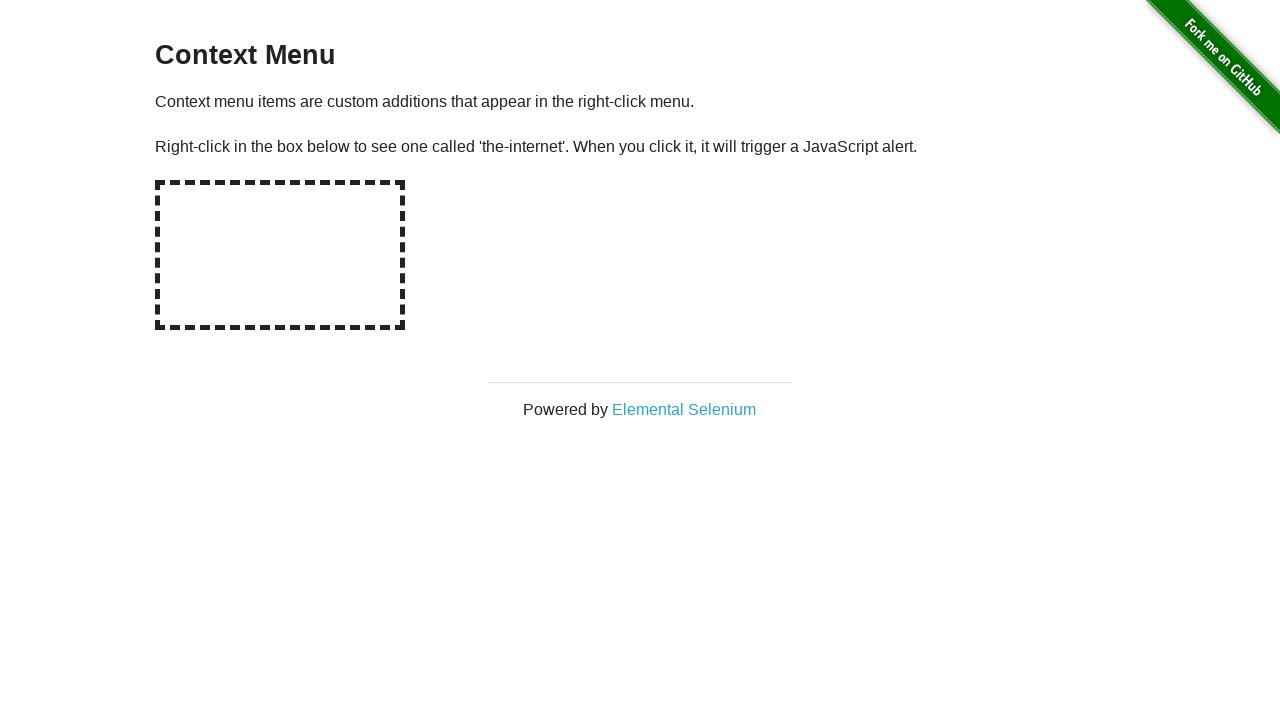

Verified alert message is 'You selected a context menu'
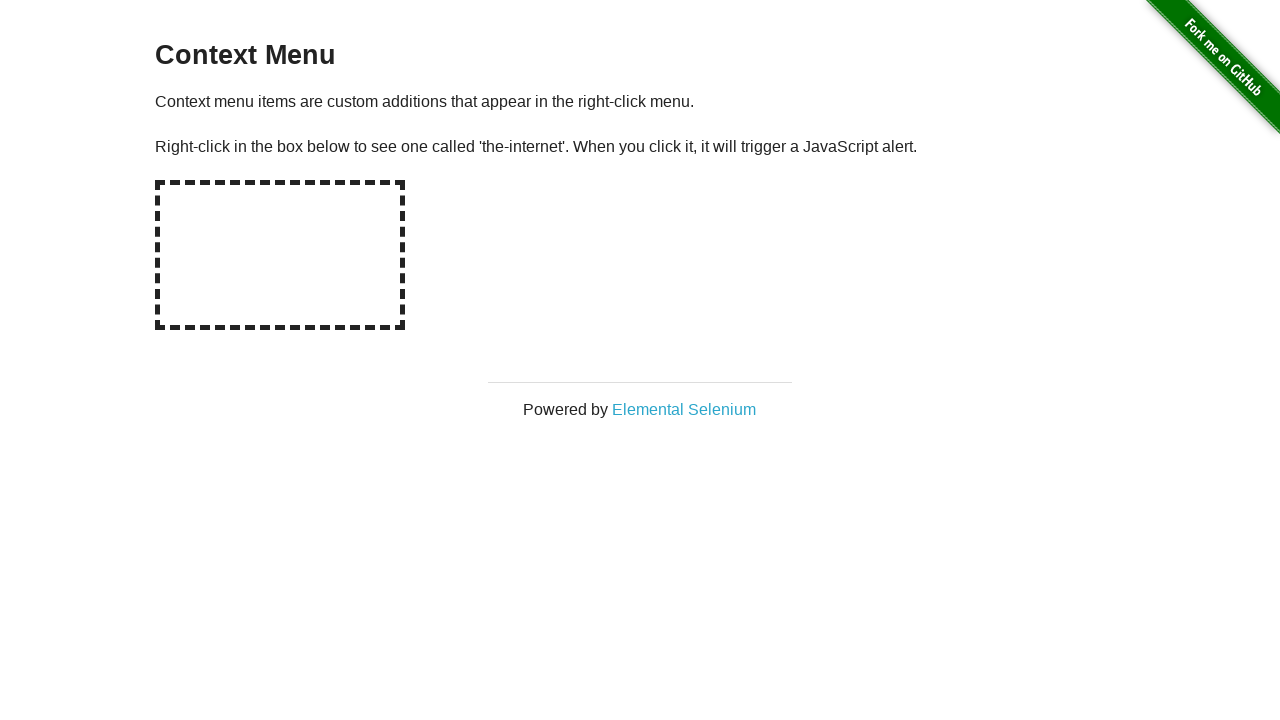

Clicked on 'Elemental Selenium' link and new popup opened at (684, 409) on text=Elemental Selenium
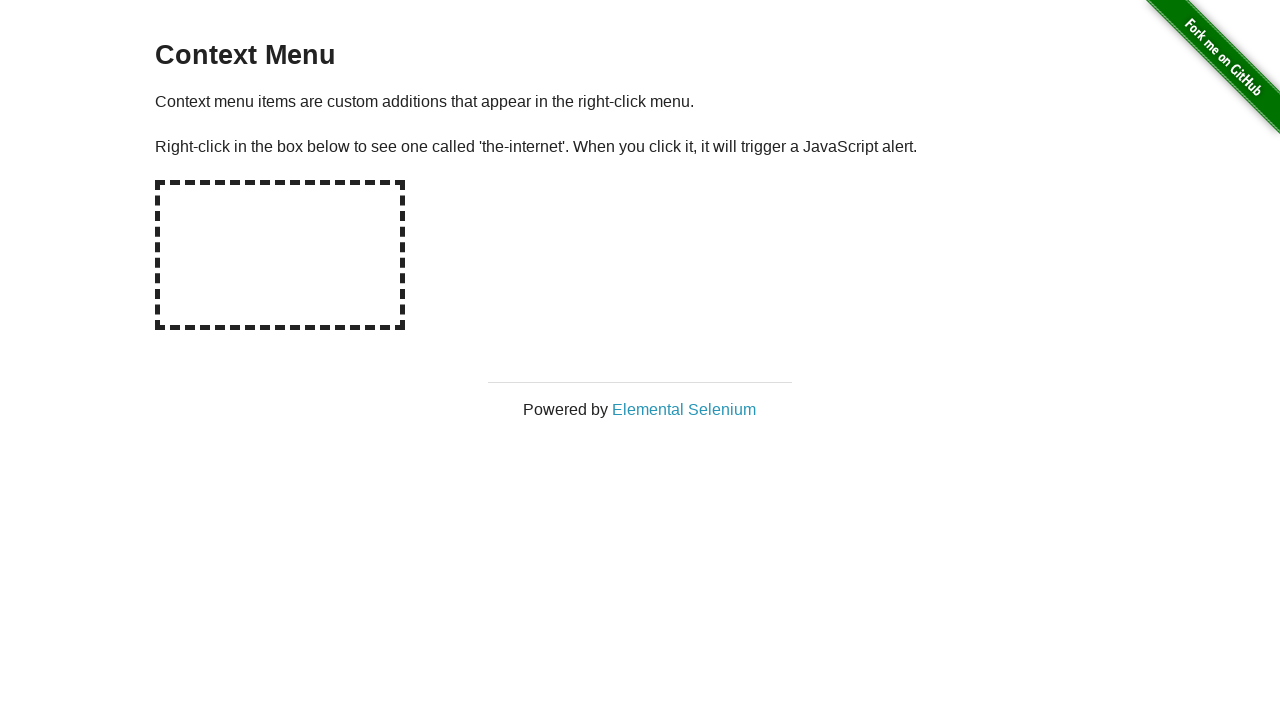

New page loaded and ready
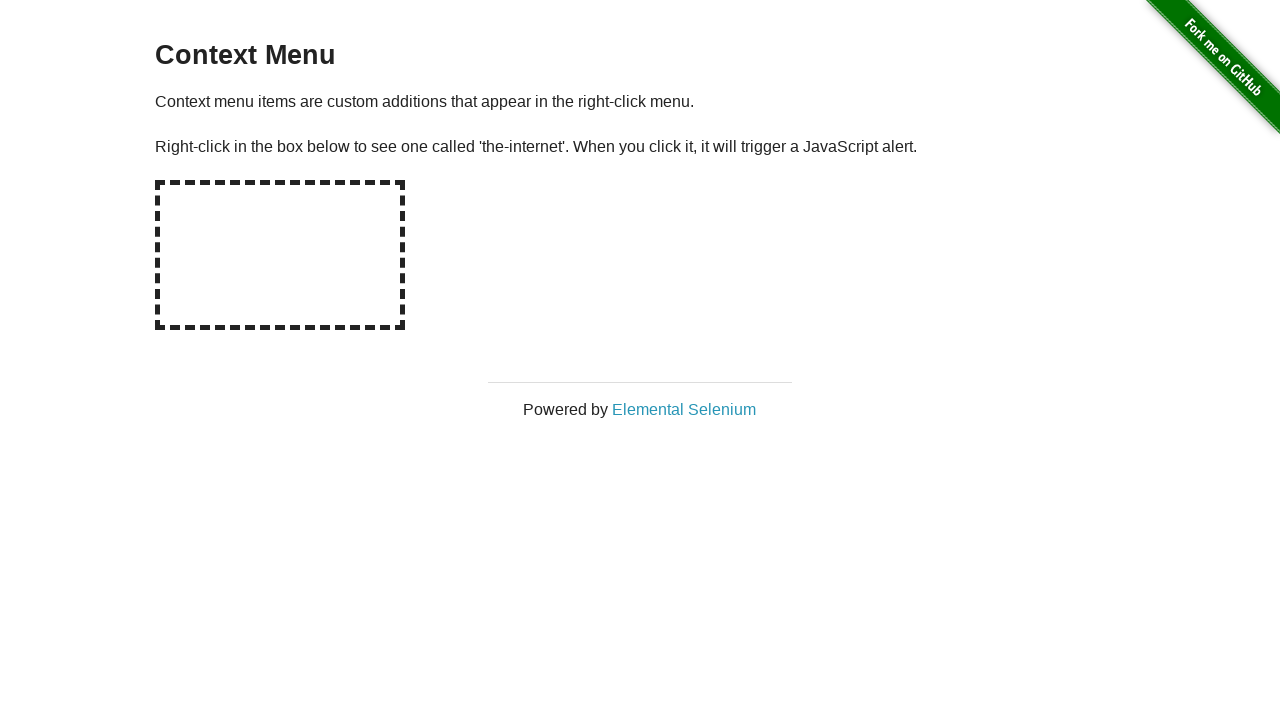

Verified h1 text contains 'Elemental Selenium': 'Elemental Selenium'
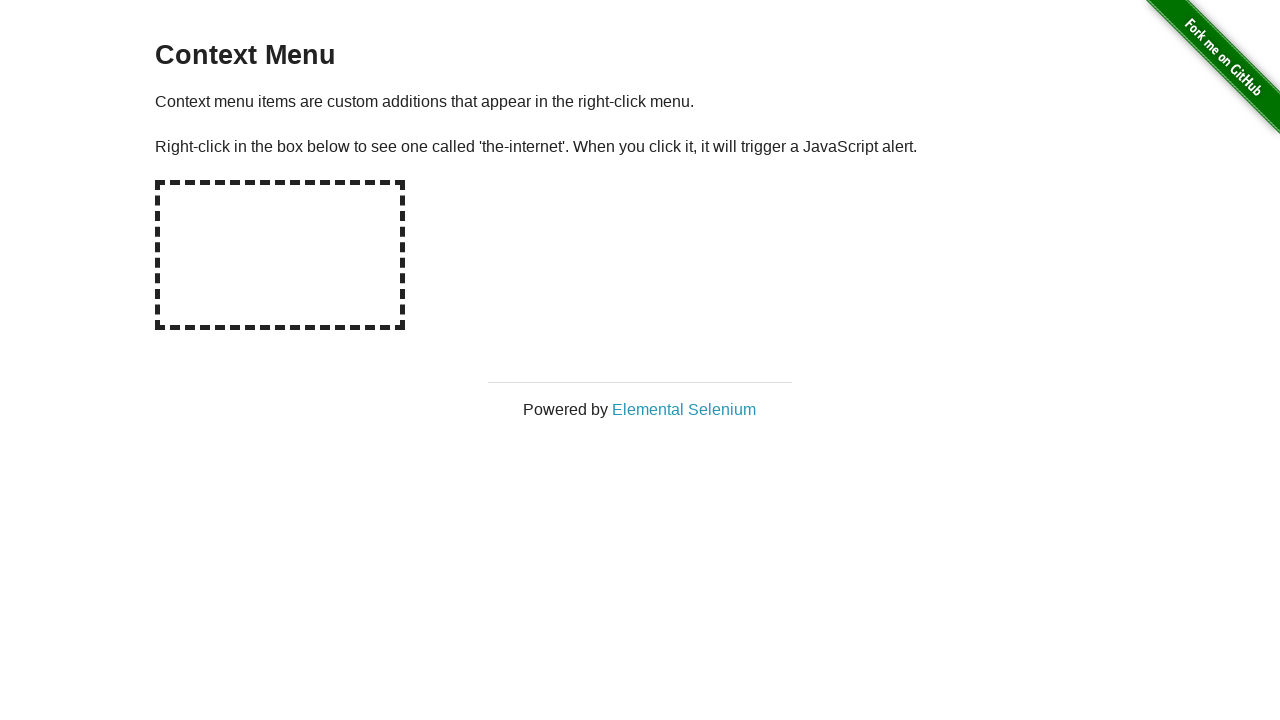

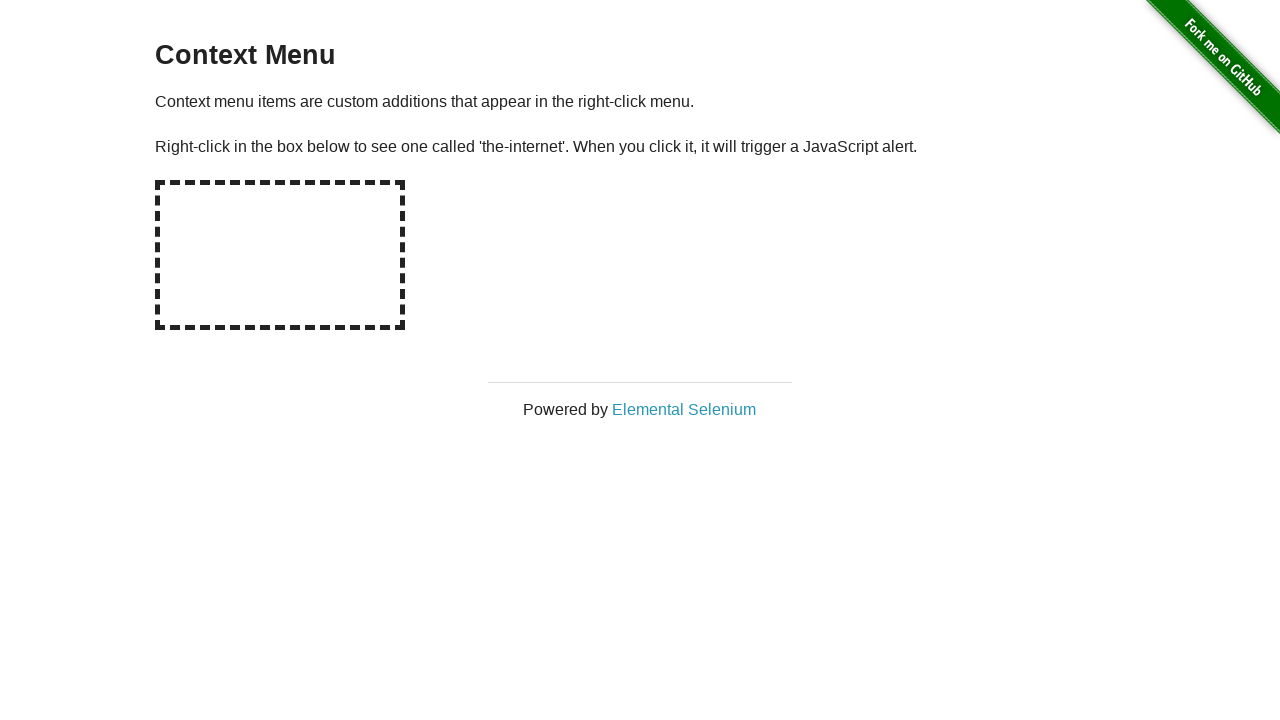